Tests that edits are cancelled when pressing Escape key

Starting URL: https://demo.playwright.dev/todomvc

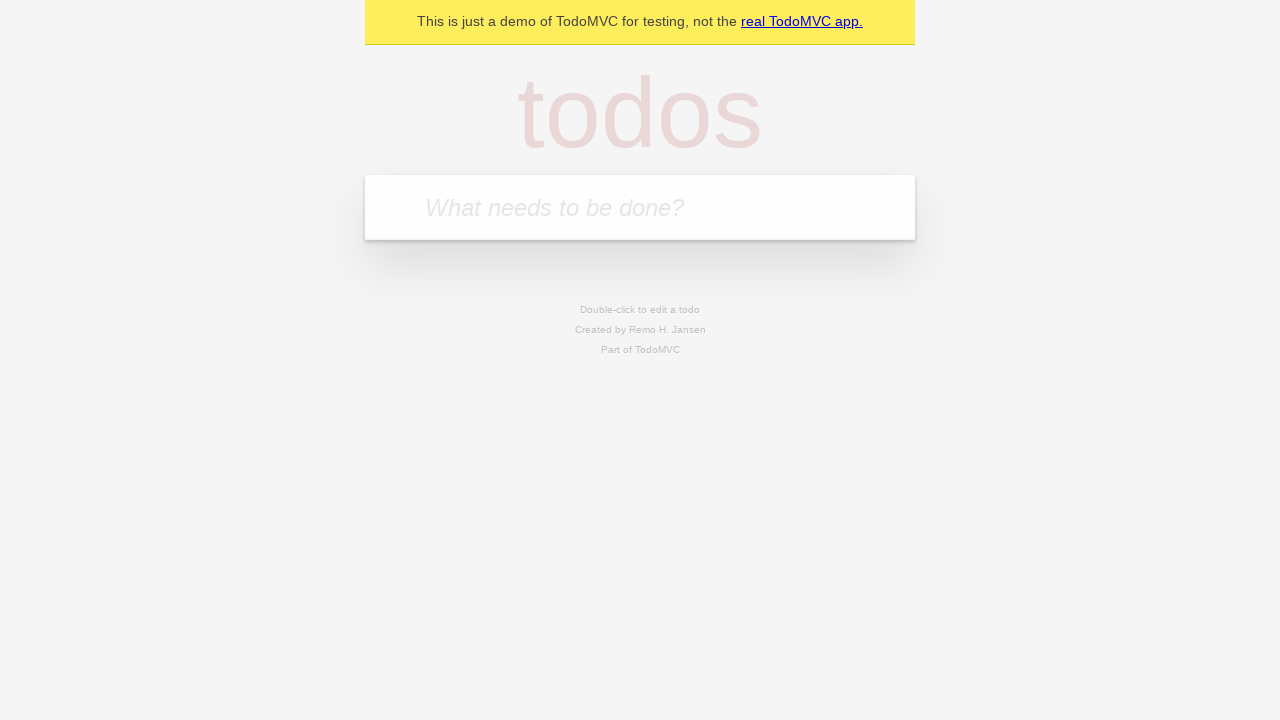

Filled todo input with 'buy some cheese' on internal:attr=[placeholder="What needs to be done?"i]
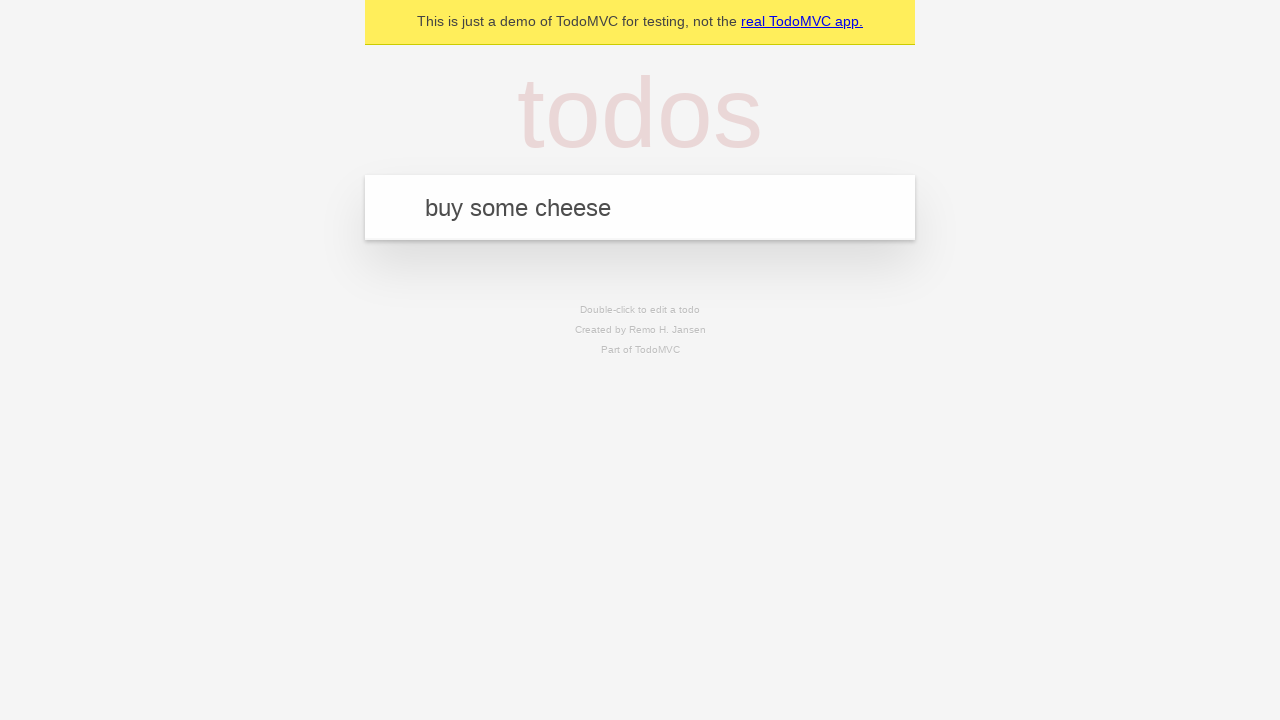

Pressed Enter to create first todo on internal:attr=[placeholder="What needs to be done?"i]
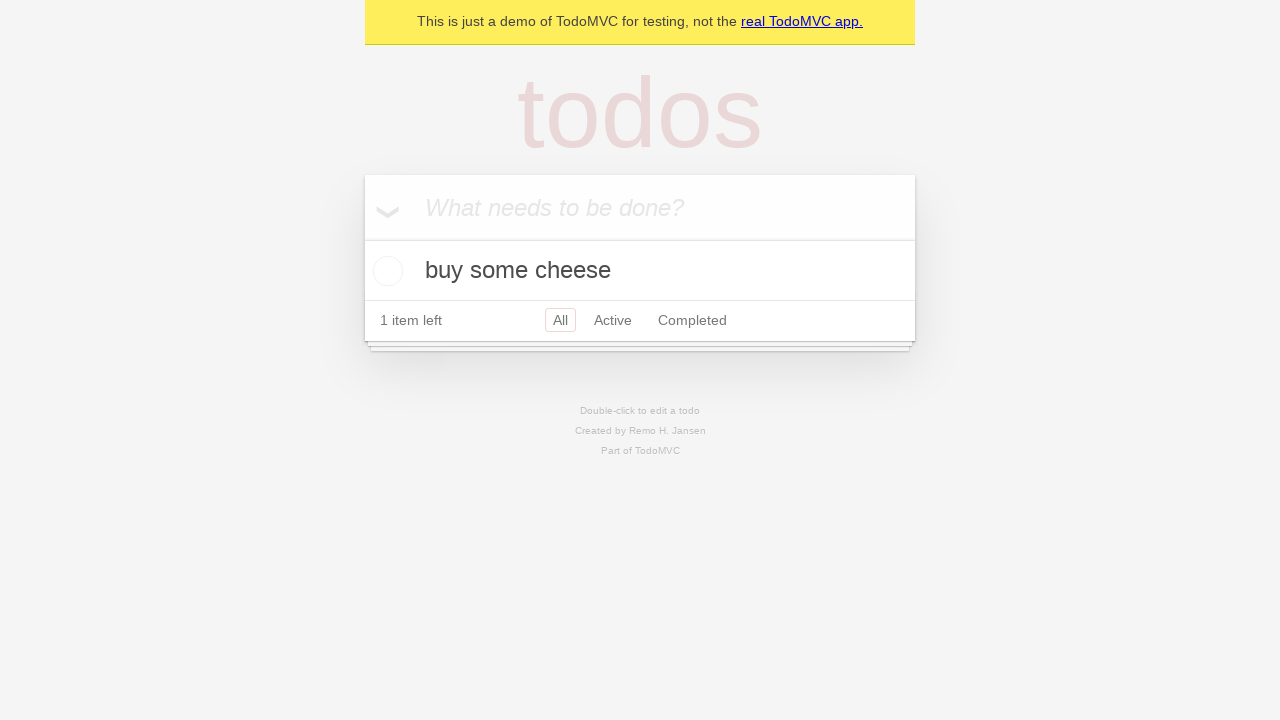

Filled todo input with 'feed the cat' on internal:attr=[placeholder="What needs to be done?"i]
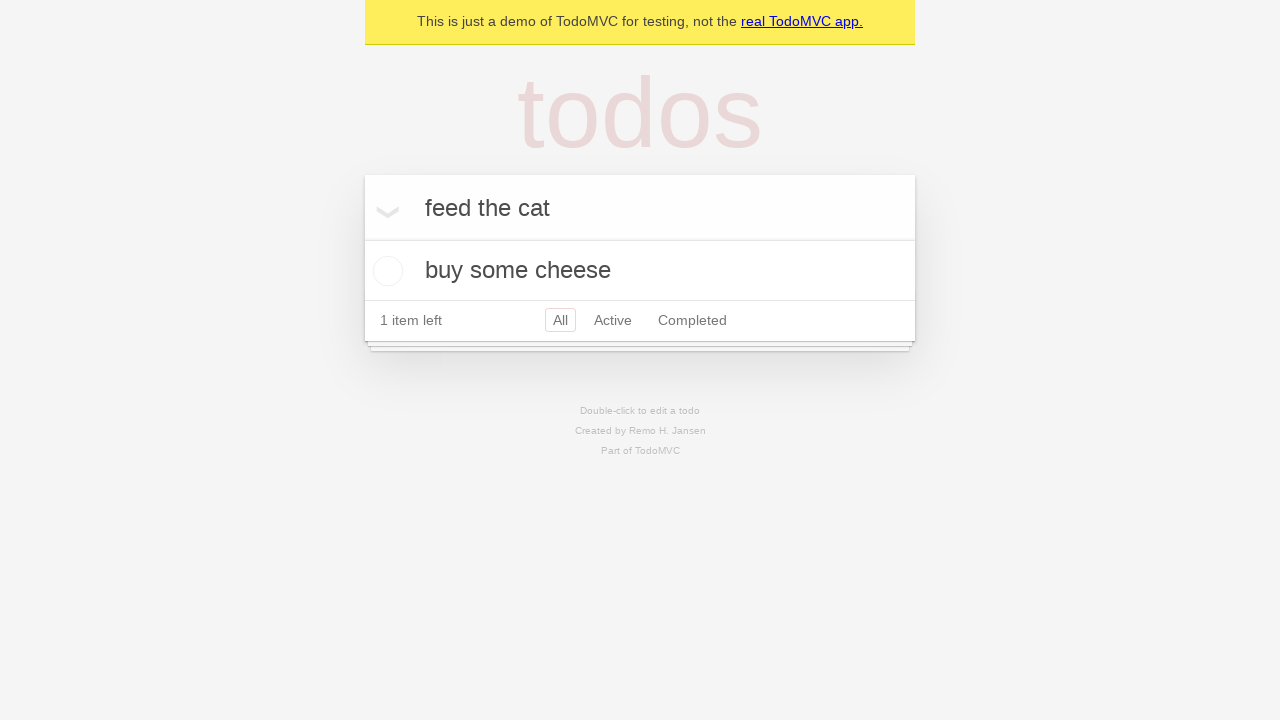

Pressed Enter to create second todo on internal:attr=[placeholder="What needs to be done?"i]
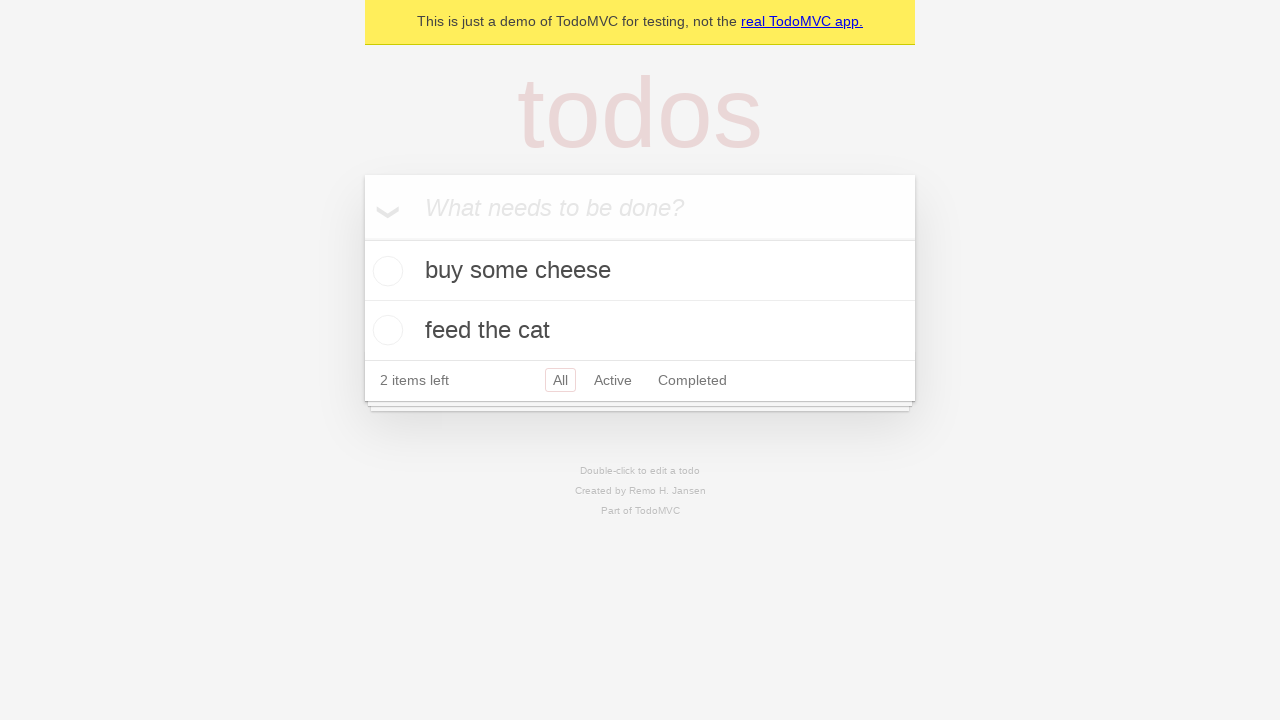

Filled todo input with 'book a doctors appointment' on internal:attr=[placeholder="What needs to be done?"i]
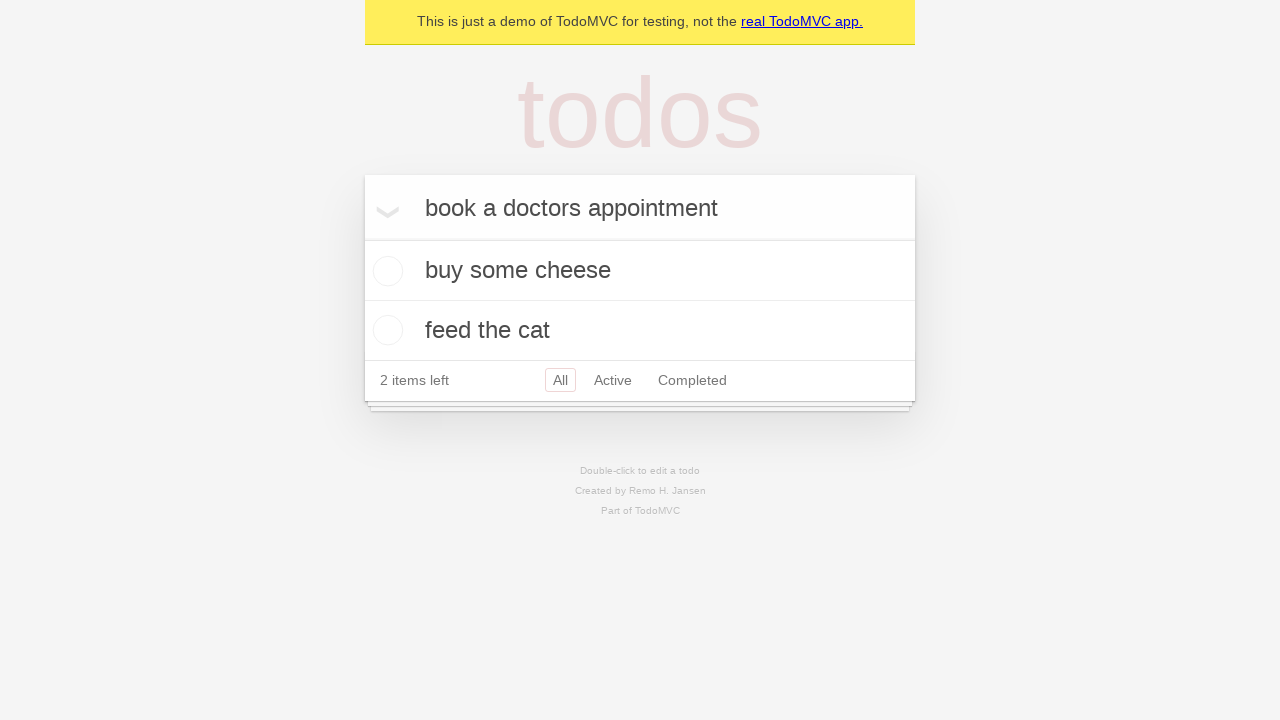

Pressed Enter to create third todo on internal:attr=[placeholder="What needs to be done?"i]
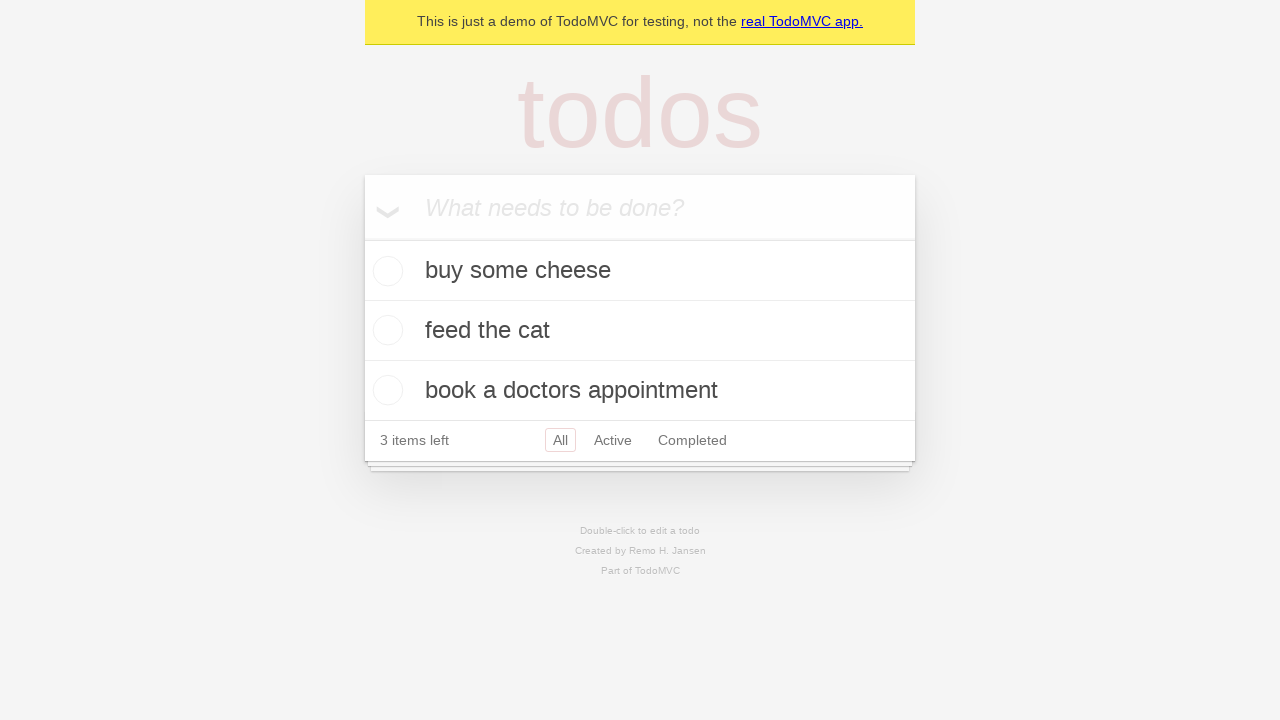

Double-clicked second todo to enter edit mode at (640, 331) on internal:testid=[data-testid="todo-item"s] >> nth=1
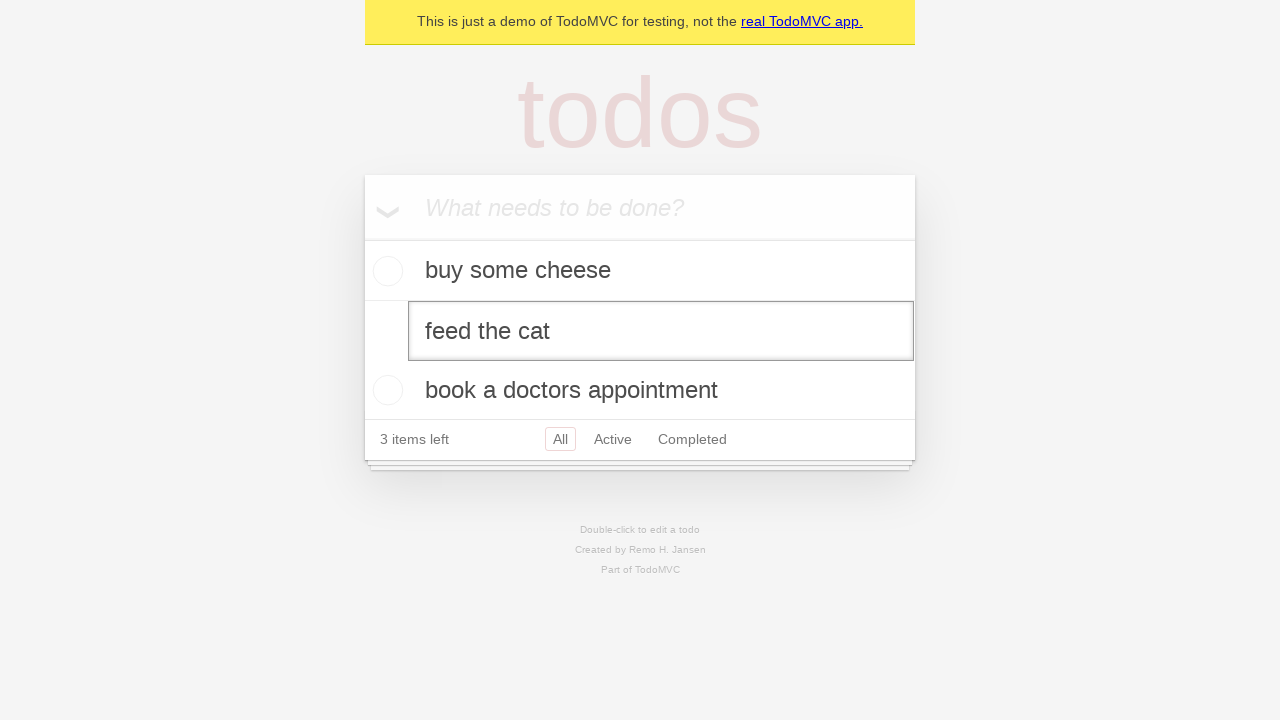

Changed todo text to 'buy some sausages' in edit field on internal:testid=[data-testid="todo-item"s] >> nth=1 >> internal:role=textbox[nam
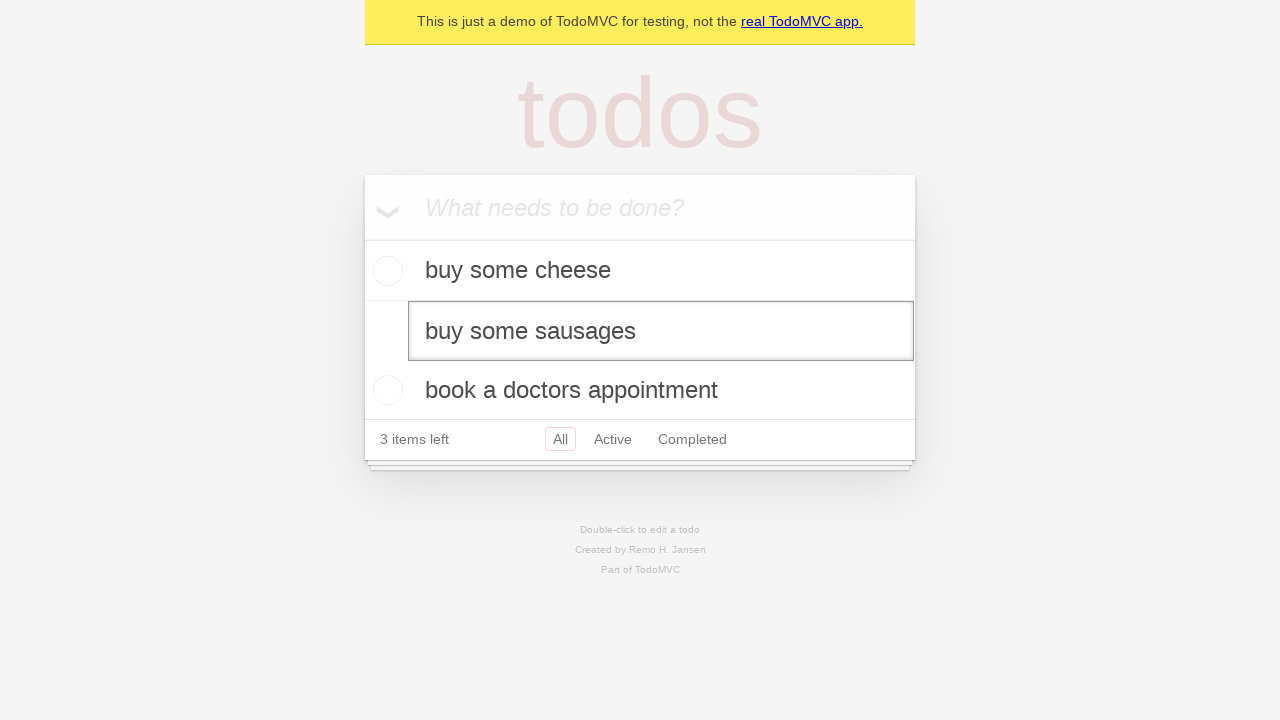

Pressed Escape to cancel edit without saving on internal:testid=[data-testid="todo-item"s] >> nth=1 >> internal:role=textbox[nam
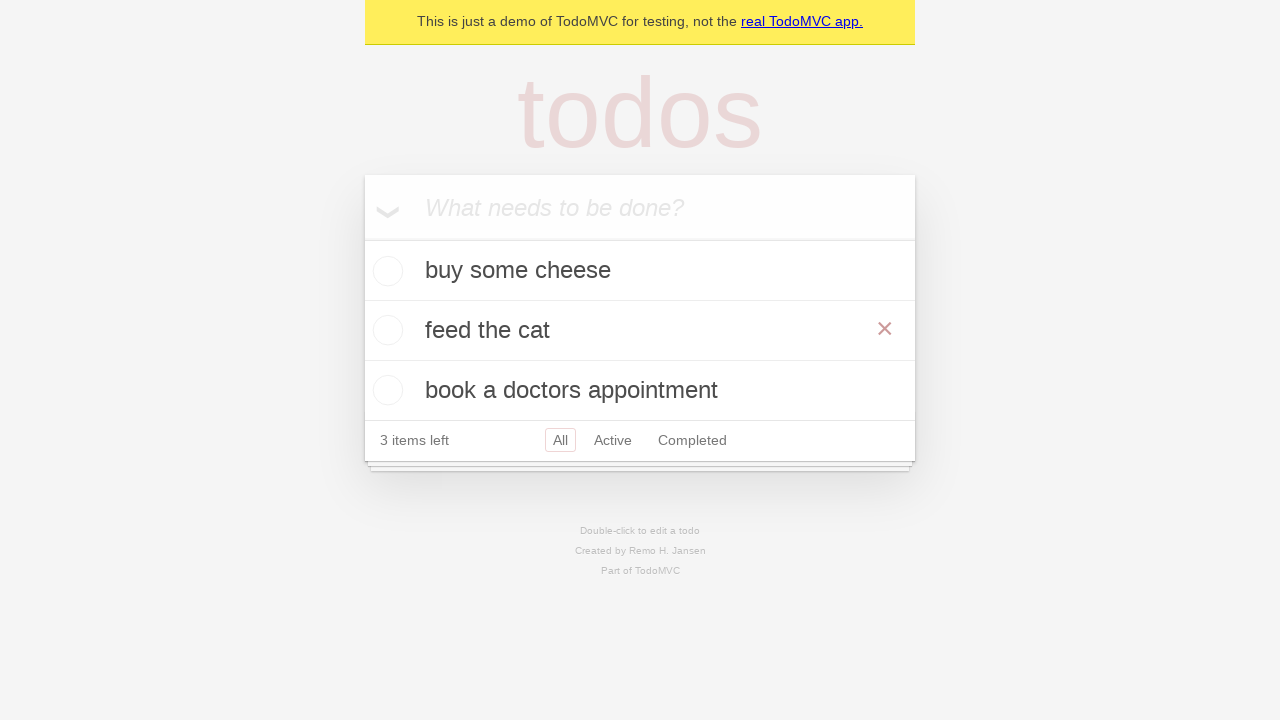

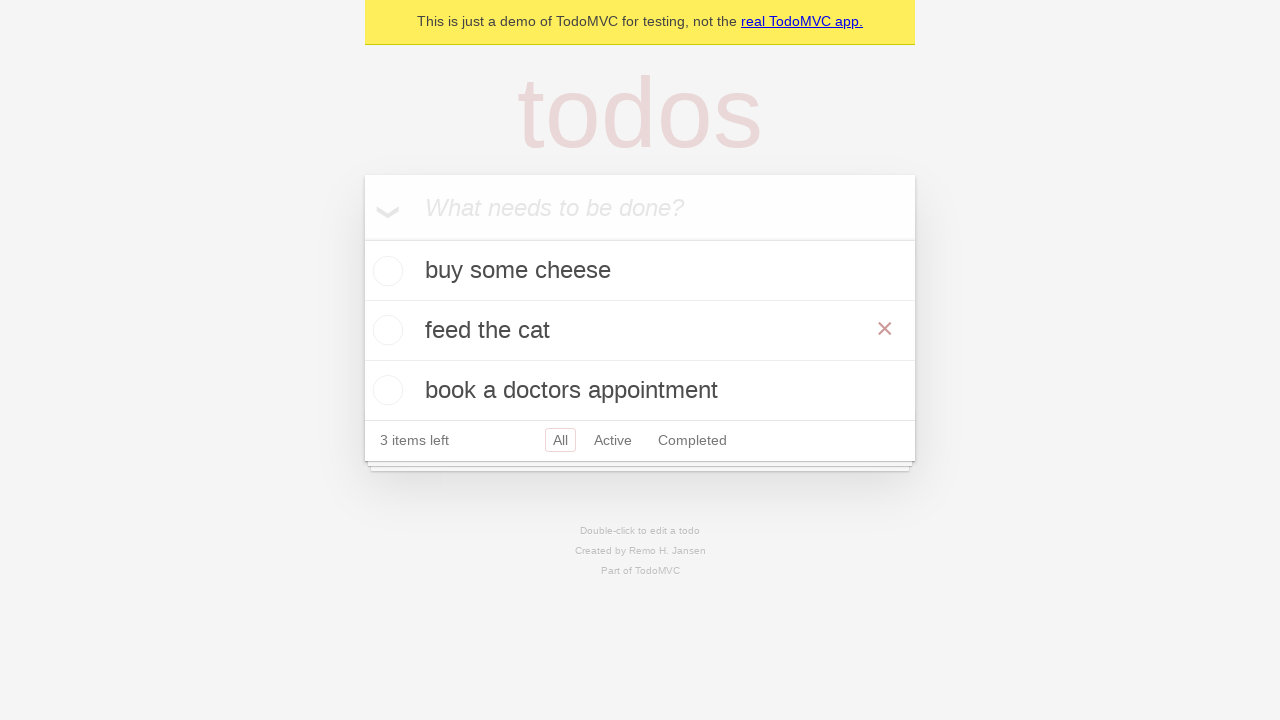